Navigates to the Demoblaze e-commerce demo site and verifies that the Samsung Galaxy S6 product link is displayed on the homepage

Starting URL: https://demoblaze.com/

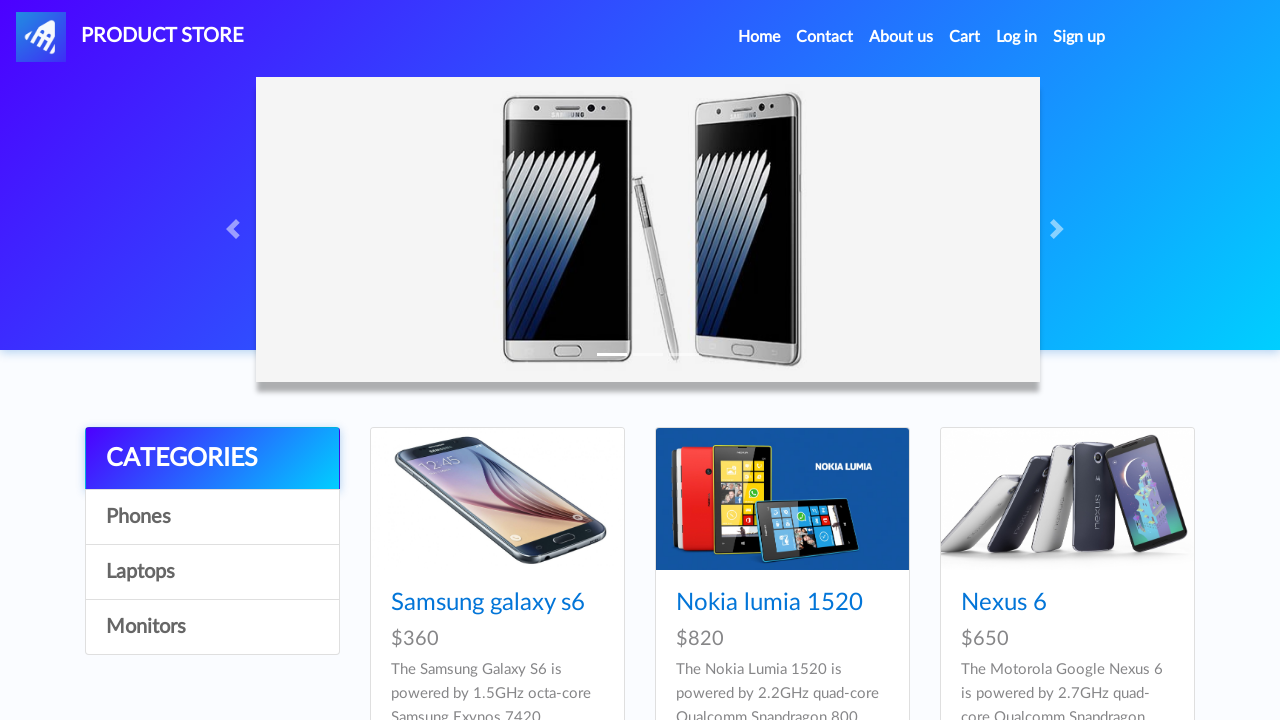

Product listing loaded and Samsung Galaxy S6 link is visible
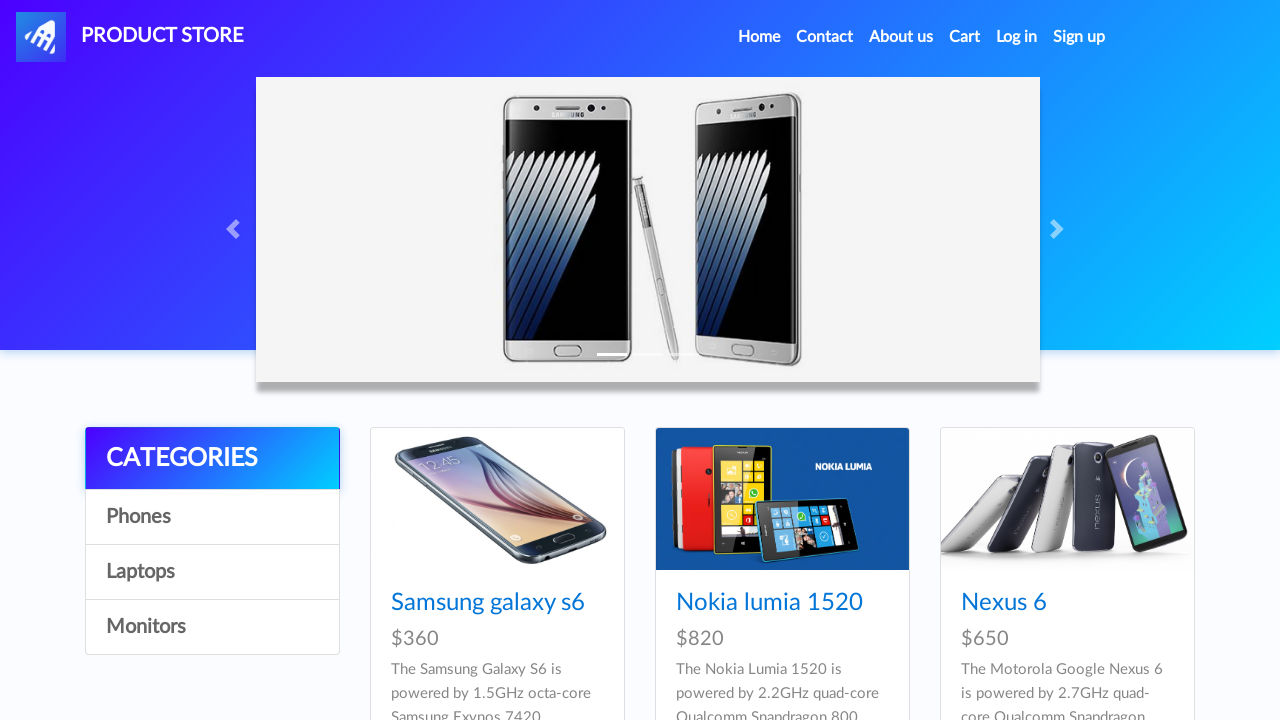

Verified Samsung Galaxy S6 product link has correct text
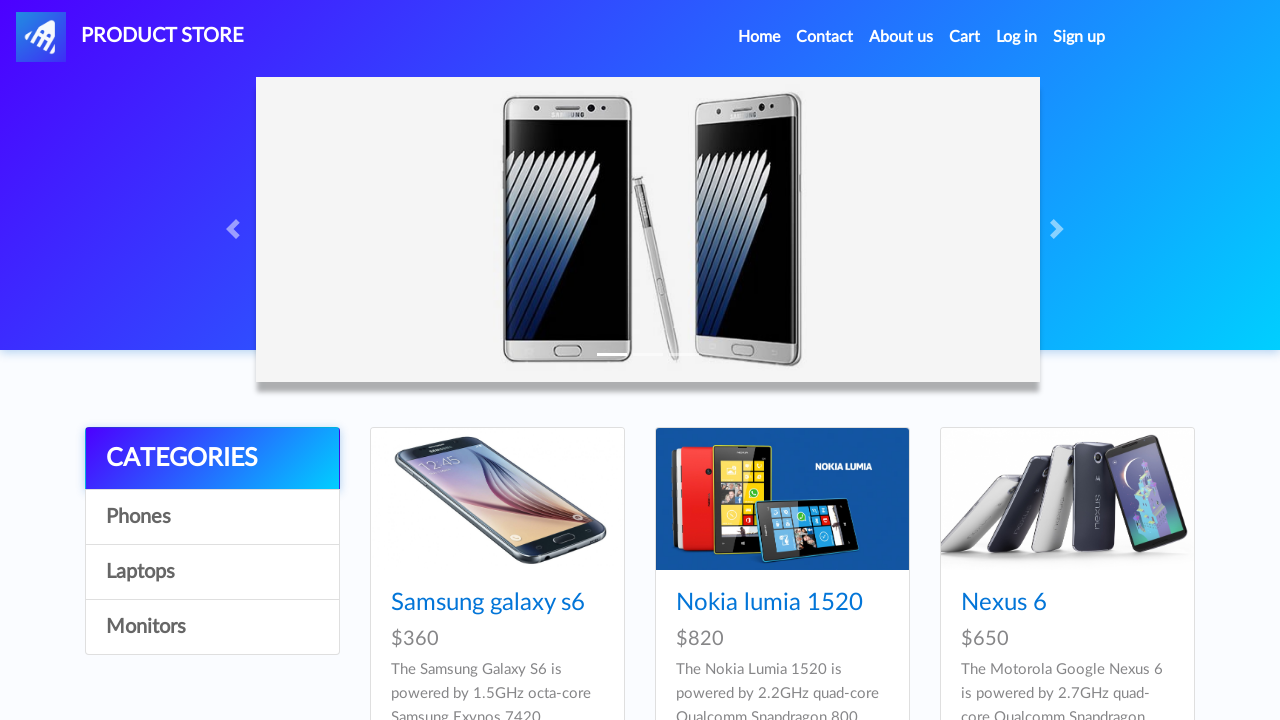

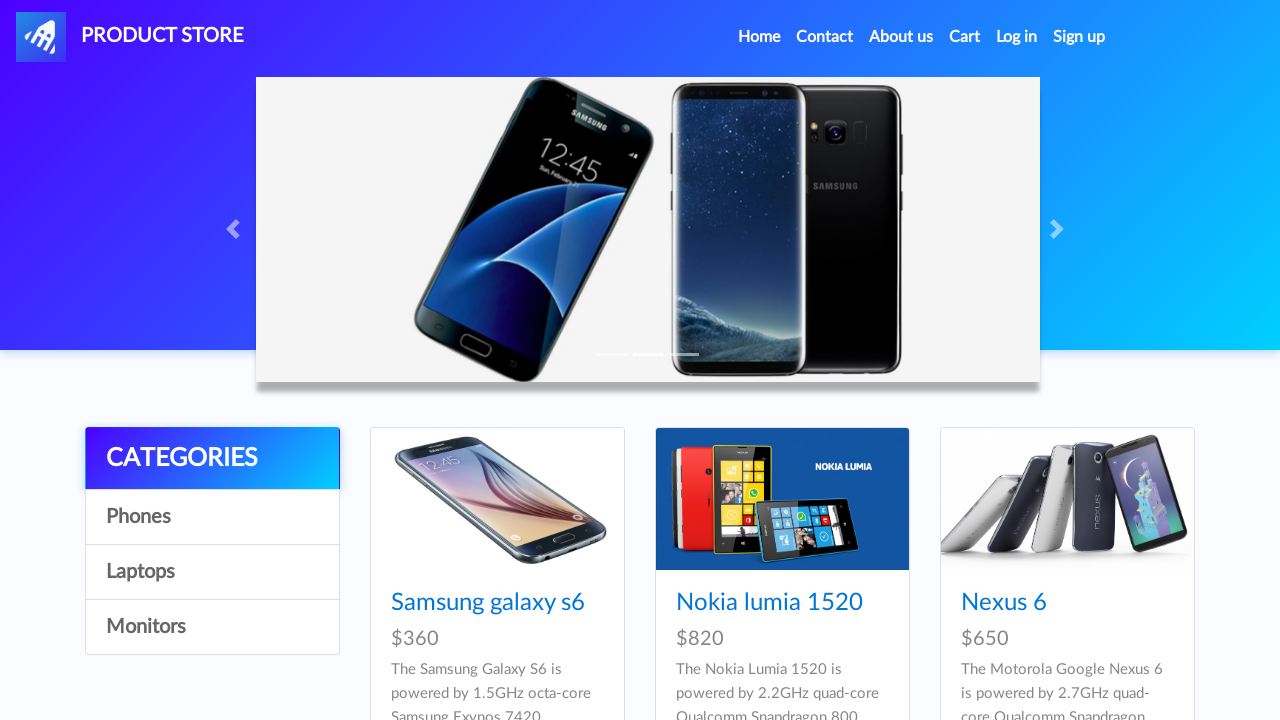